Navigates to an automation practice page and validates that footer links are accessible by checking their HTTP response codes

Starting URL: http://www.rahulshettyacademy.com/AutomationPractice

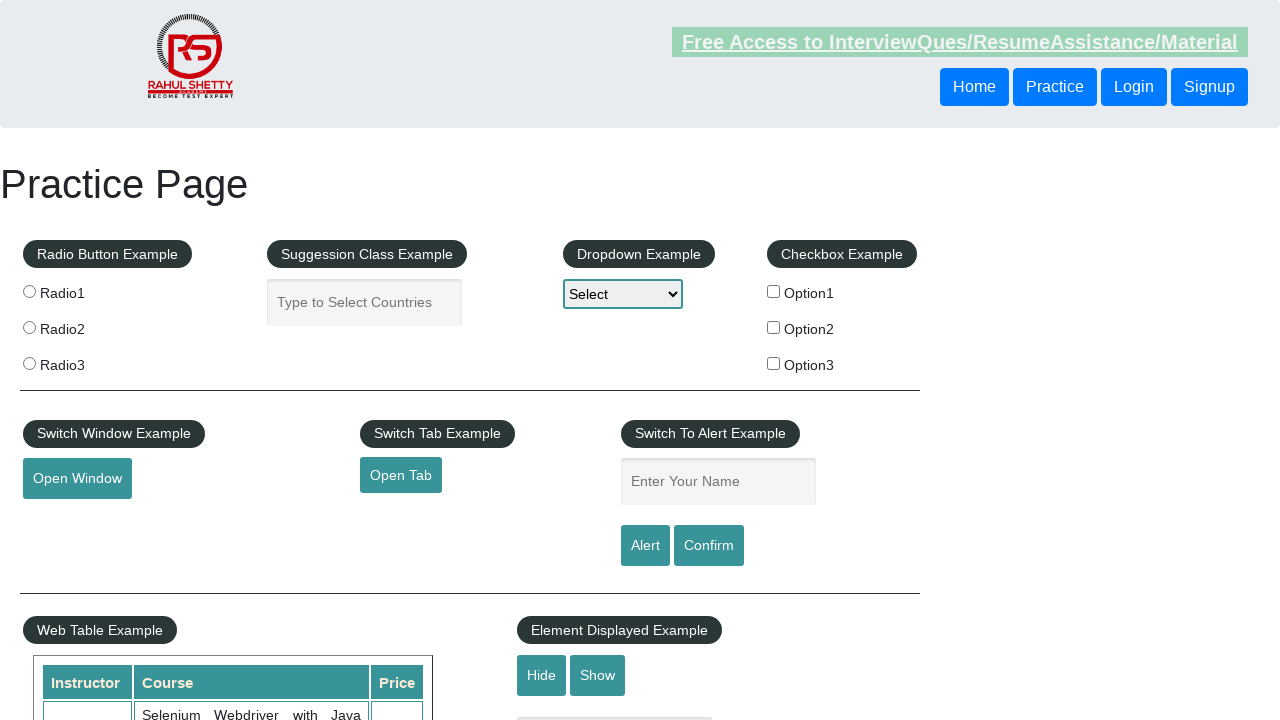

Waited for footer links to load
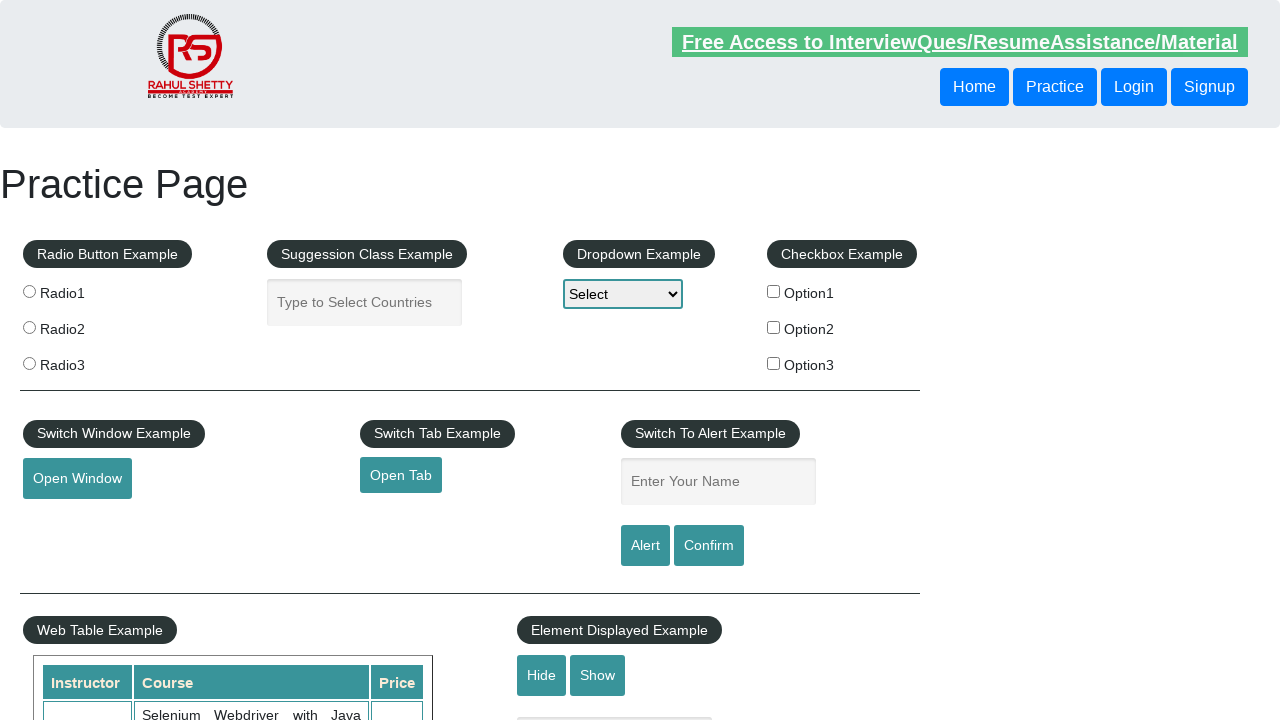

Retrieved all footer link elements
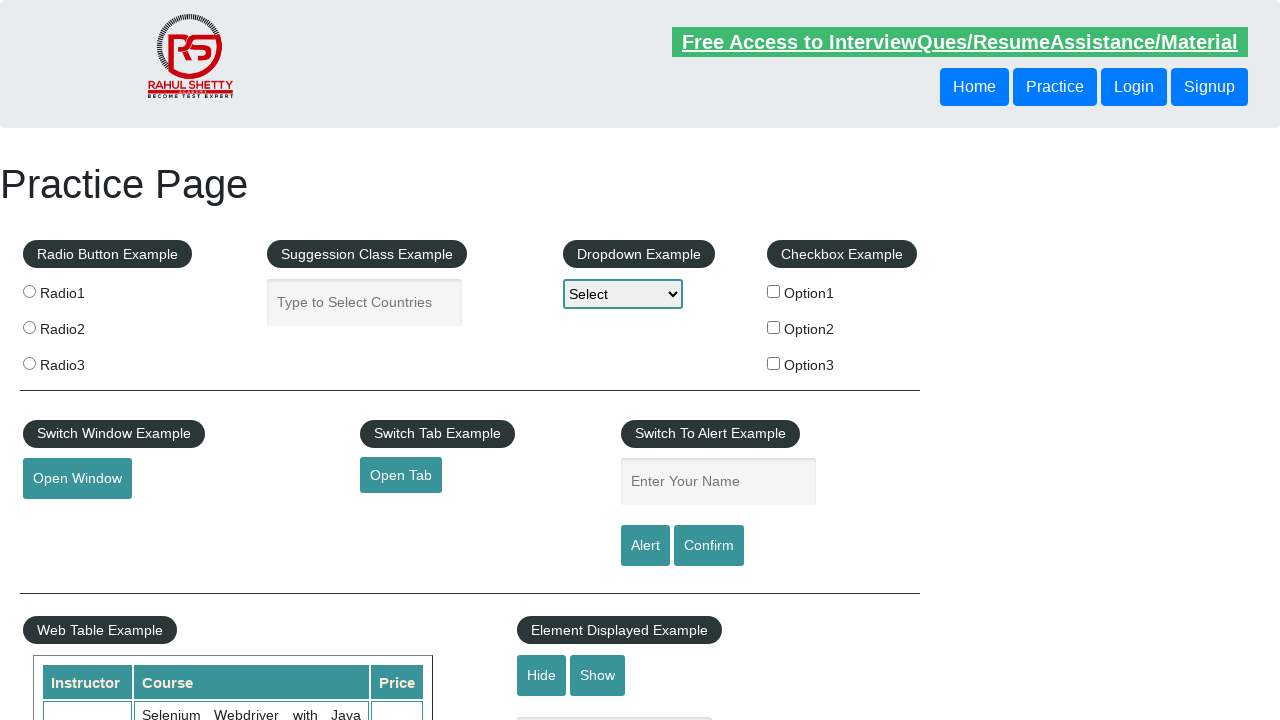

Verified 20 footer links are present on the page
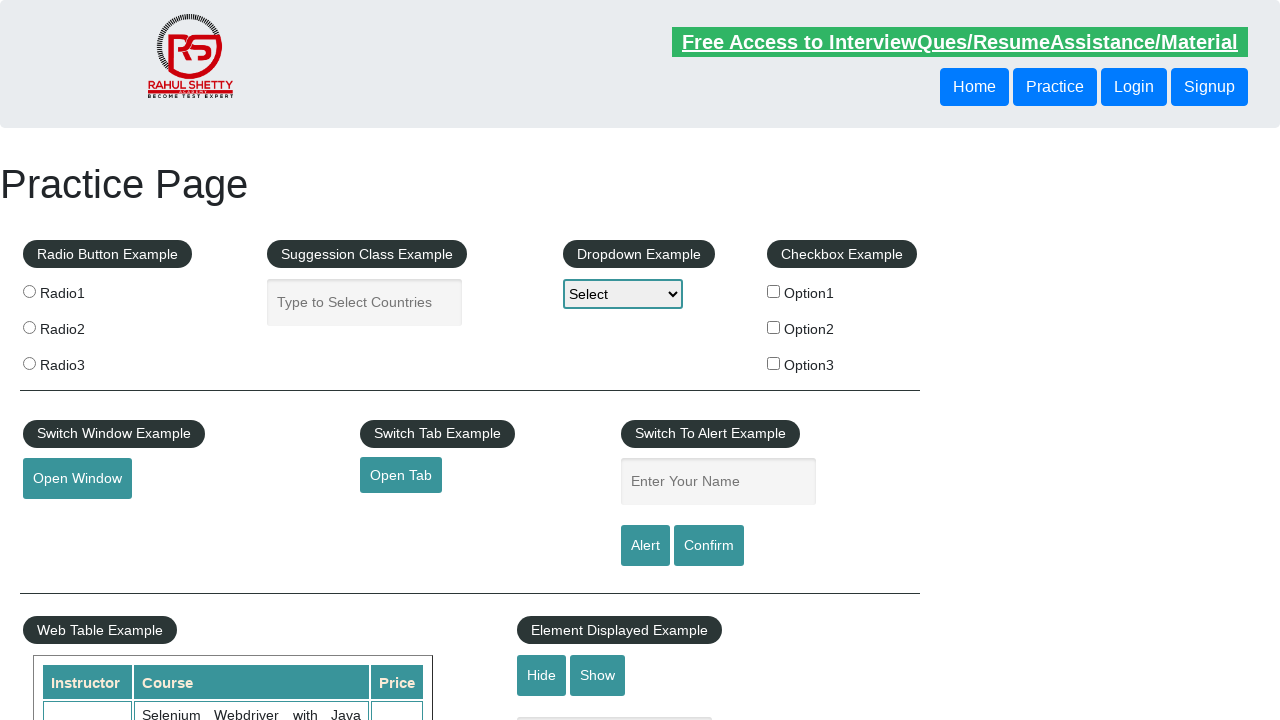

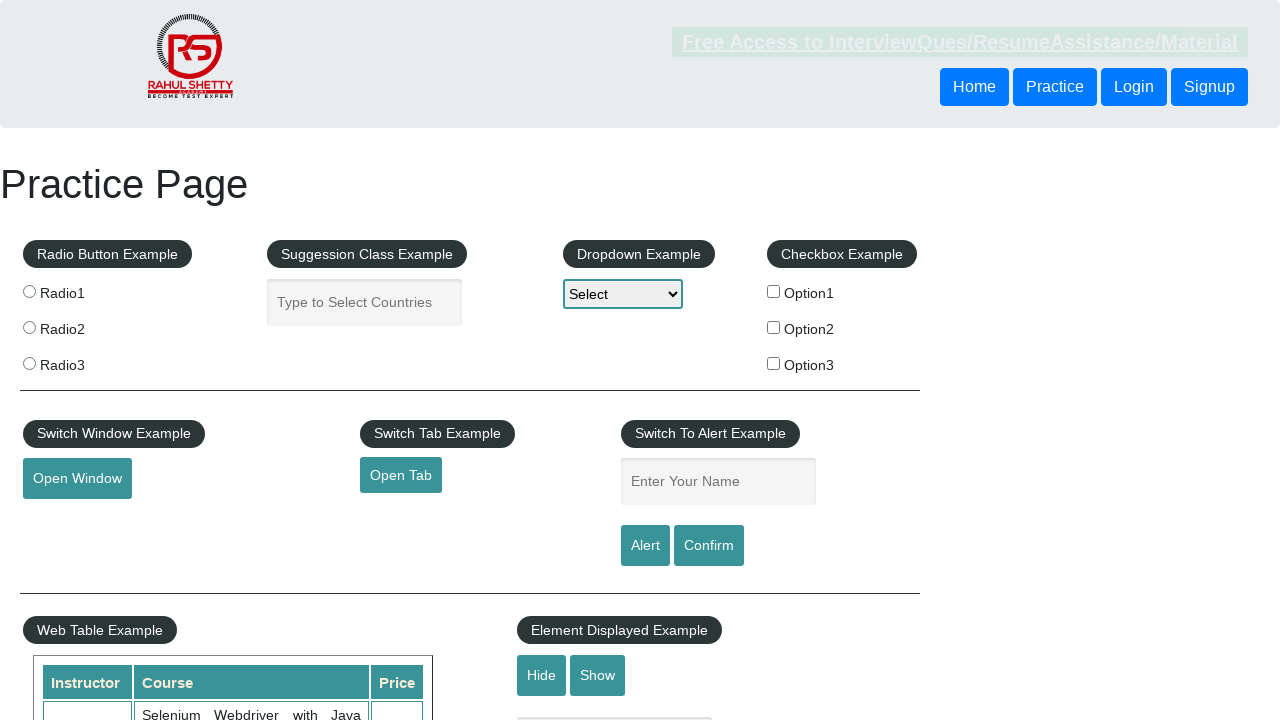